Tests date picker functionality by opening a date picker, selecting a month (April), year (1991), and specific date (14) from dropdown menus and calendar.

Starting URL: https://www.dummyticket.com/dummy-ticket-for-visa-application

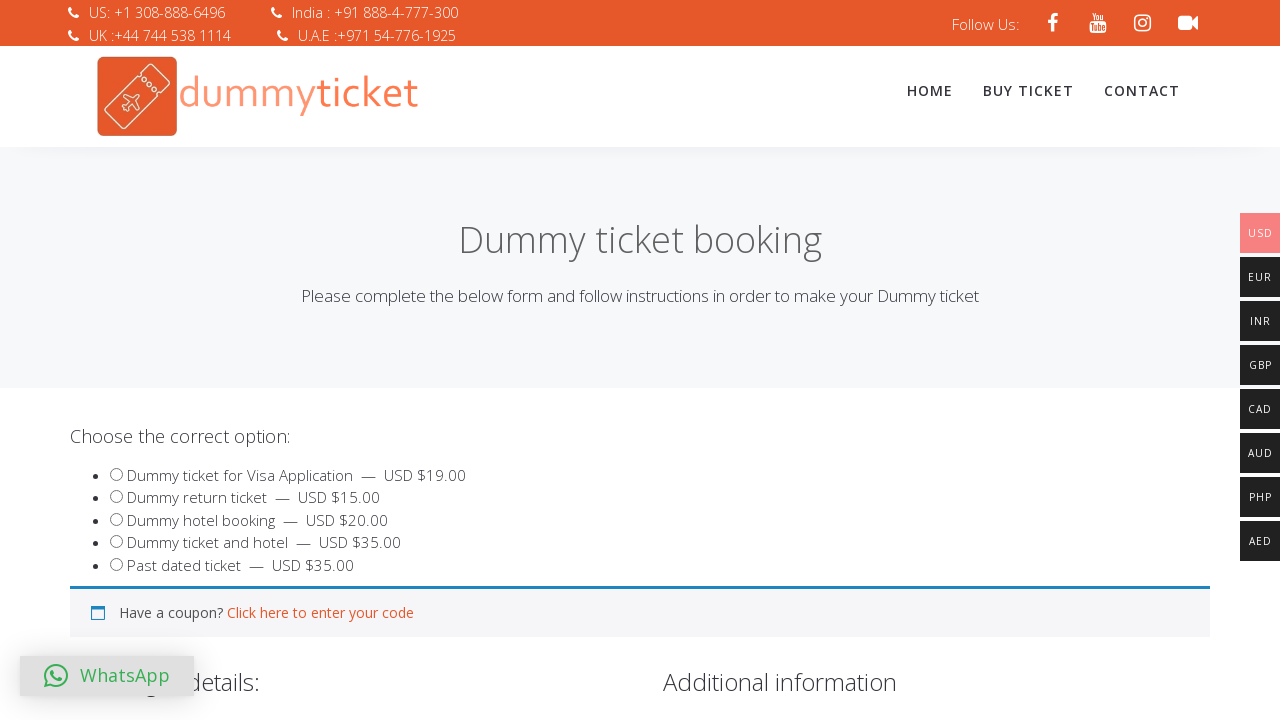

Clicked date of birth input to open date picker at (344, 360) on input#dob
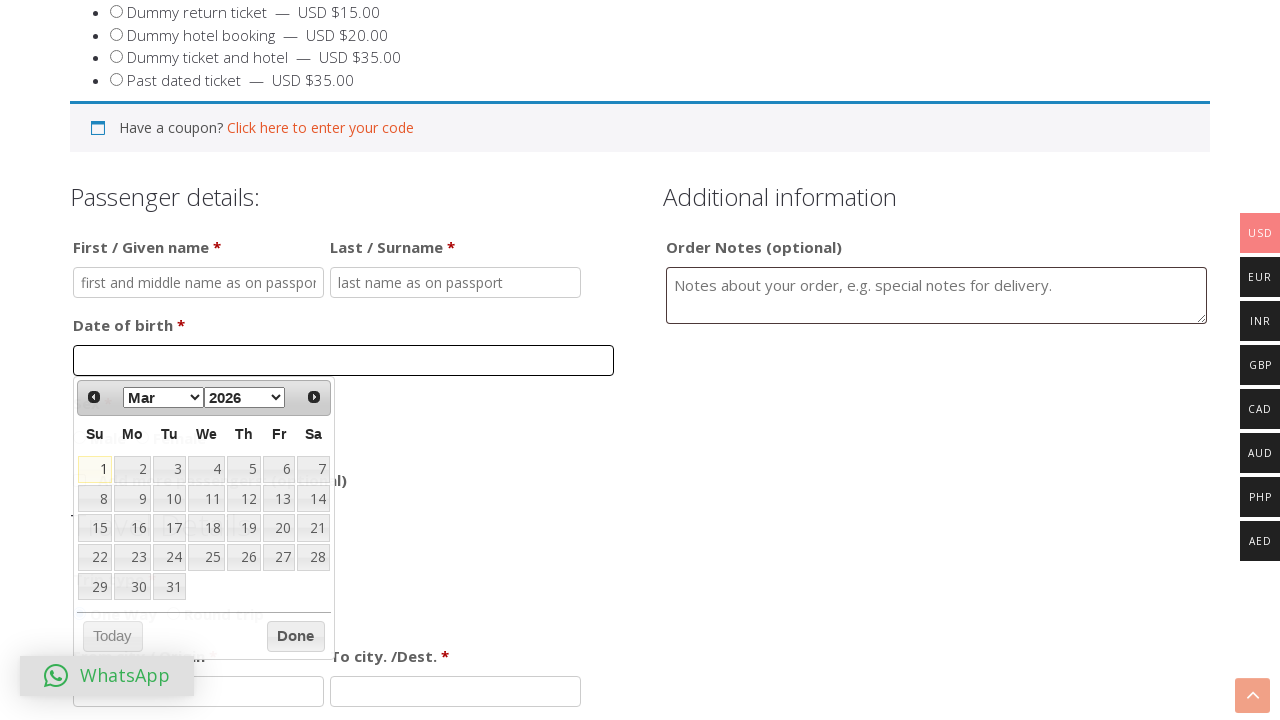

Selected April from month dropdown on select[aria-label='Select month']
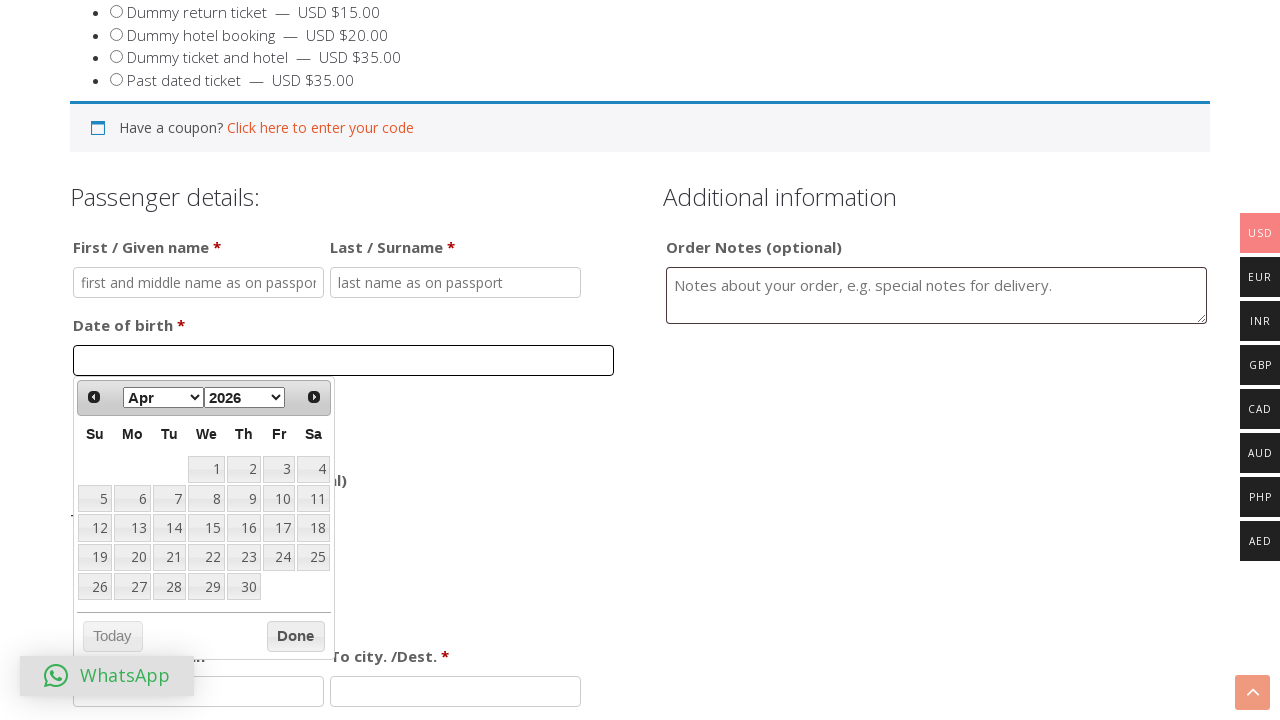

Selected 1991 from year dropdown on select[aria-label='Select year']
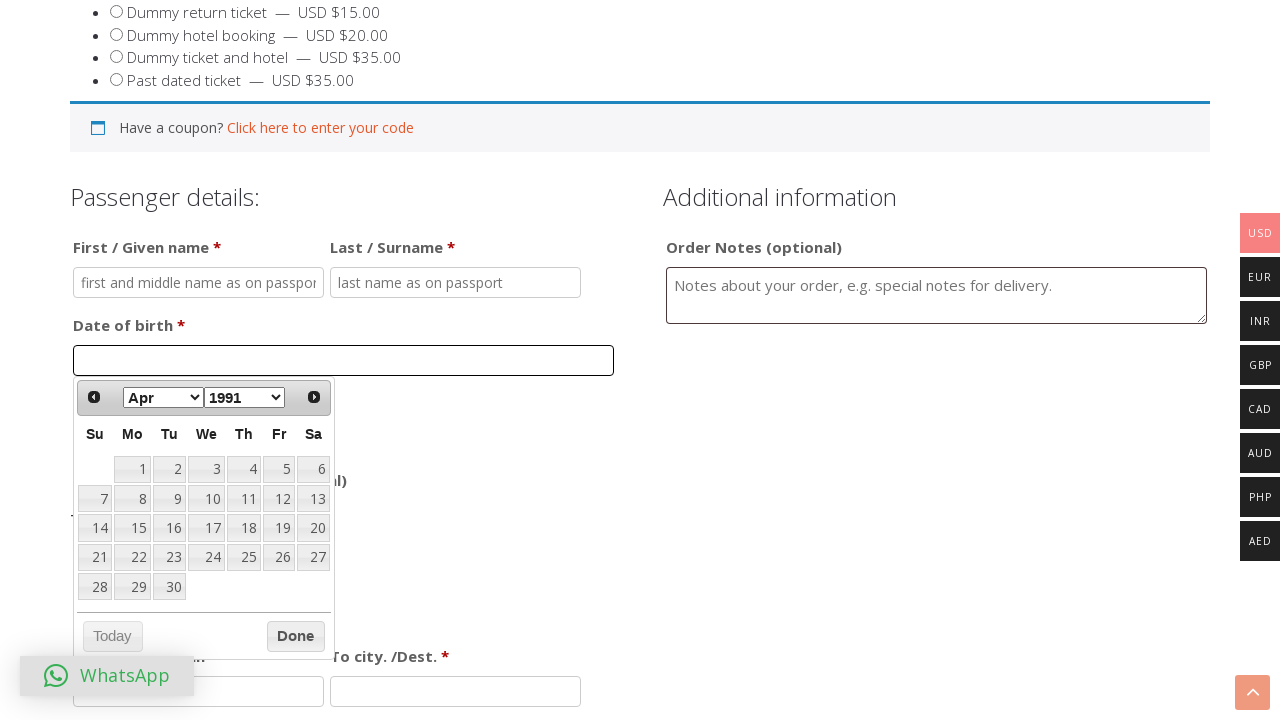

Selected date 14 from calendar at (95, 528) on table.ui-datepicker-calendar td:has-text('14')
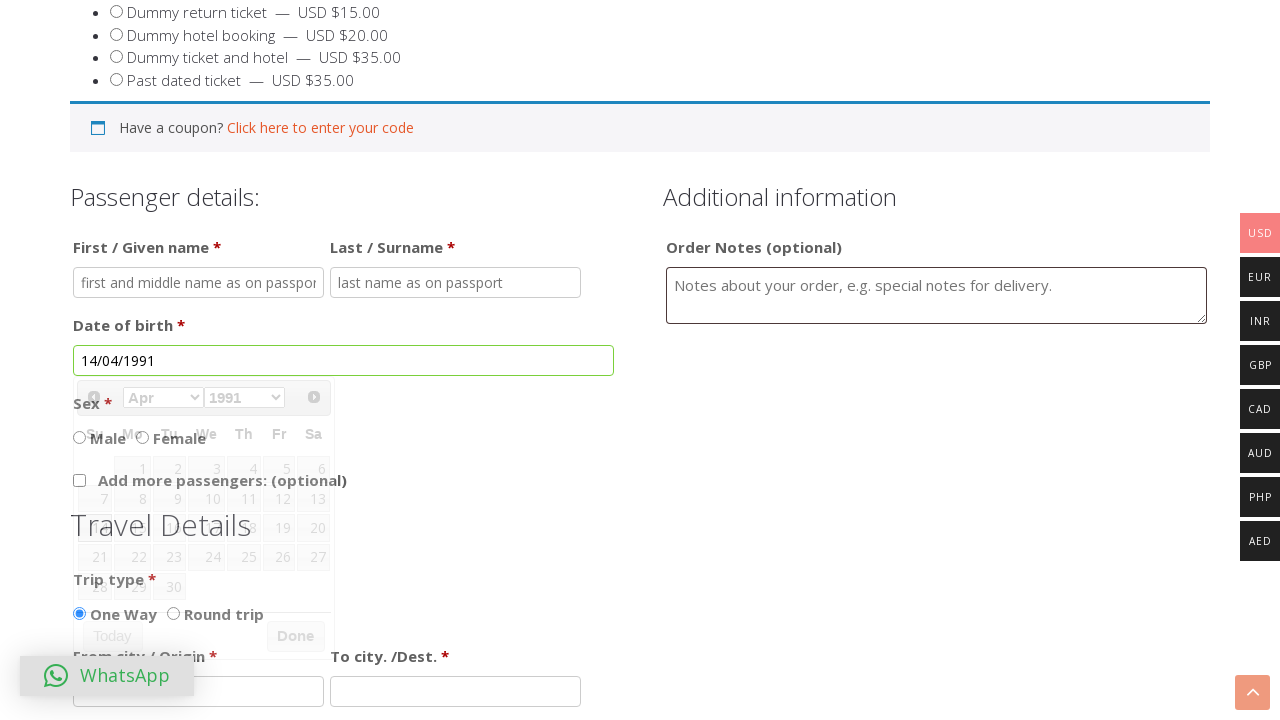

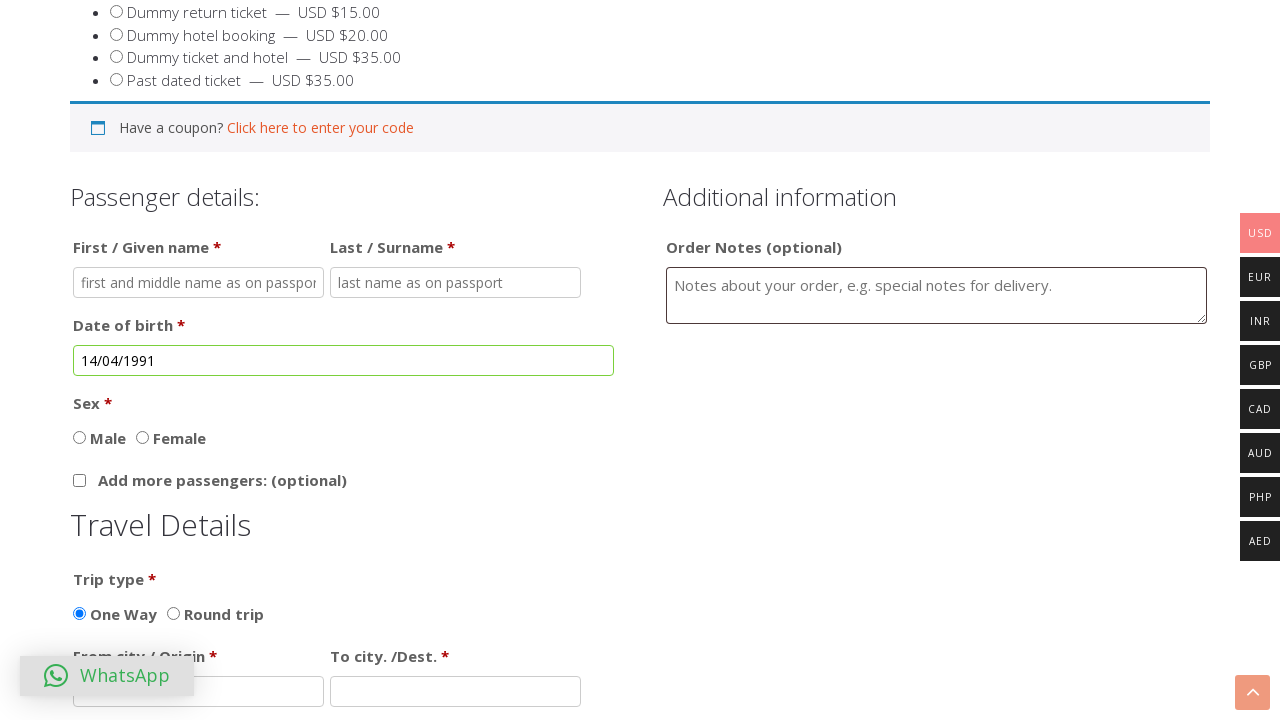